Navigates to the DemoQA broken links page and maximizes the browser window to view the page content.

Starting URL: https://demoqa.com/broken

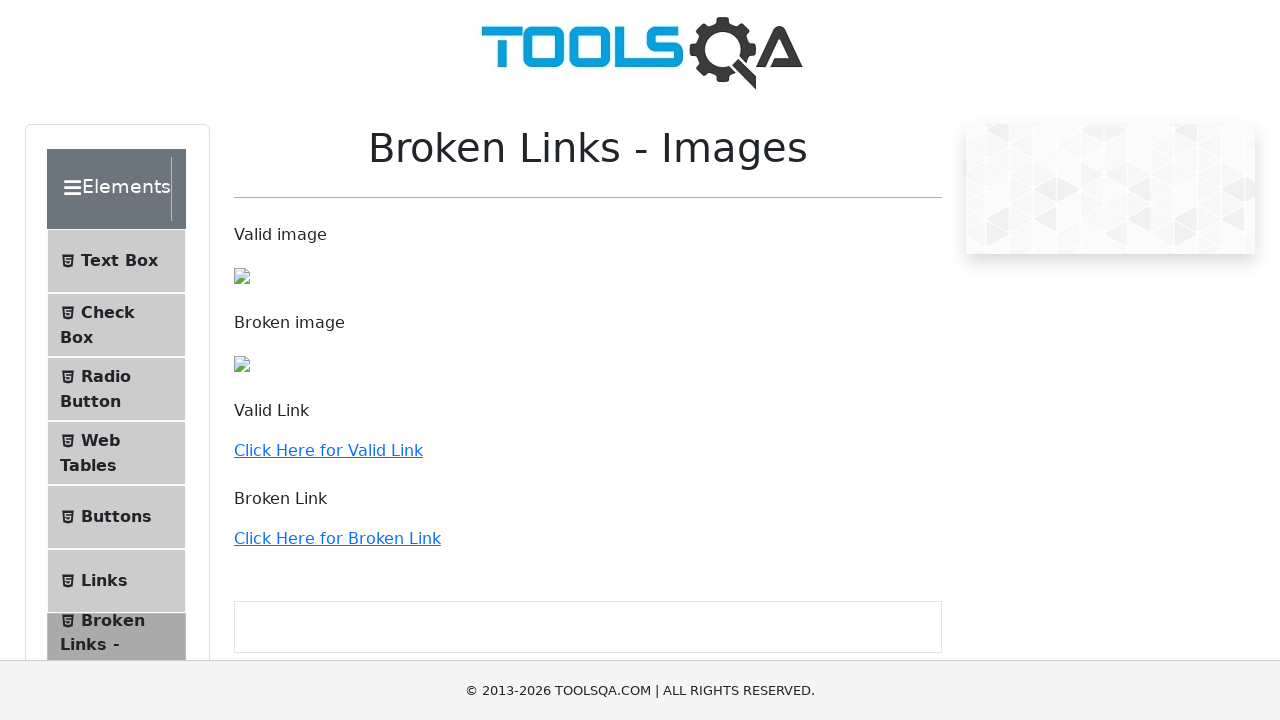

Set viewport size to 1920x1080
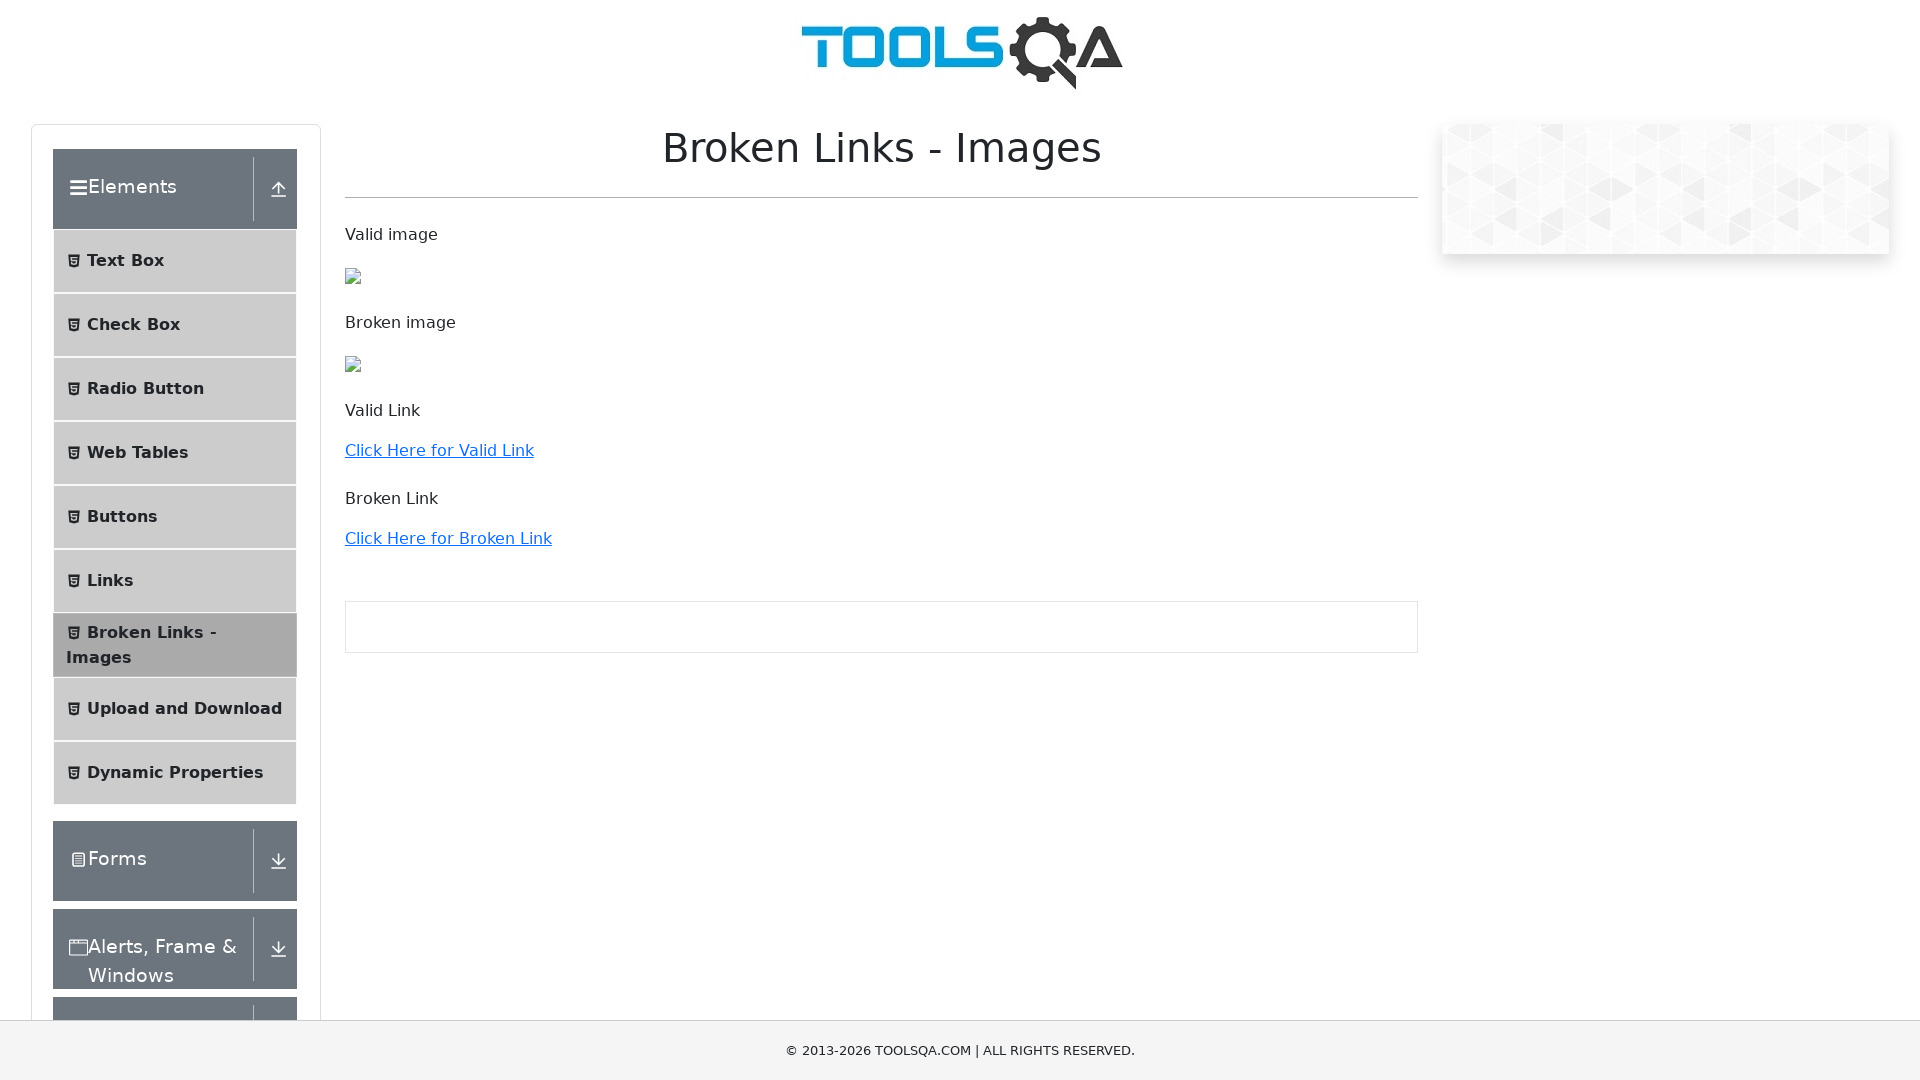

Page loaded with networkidle state
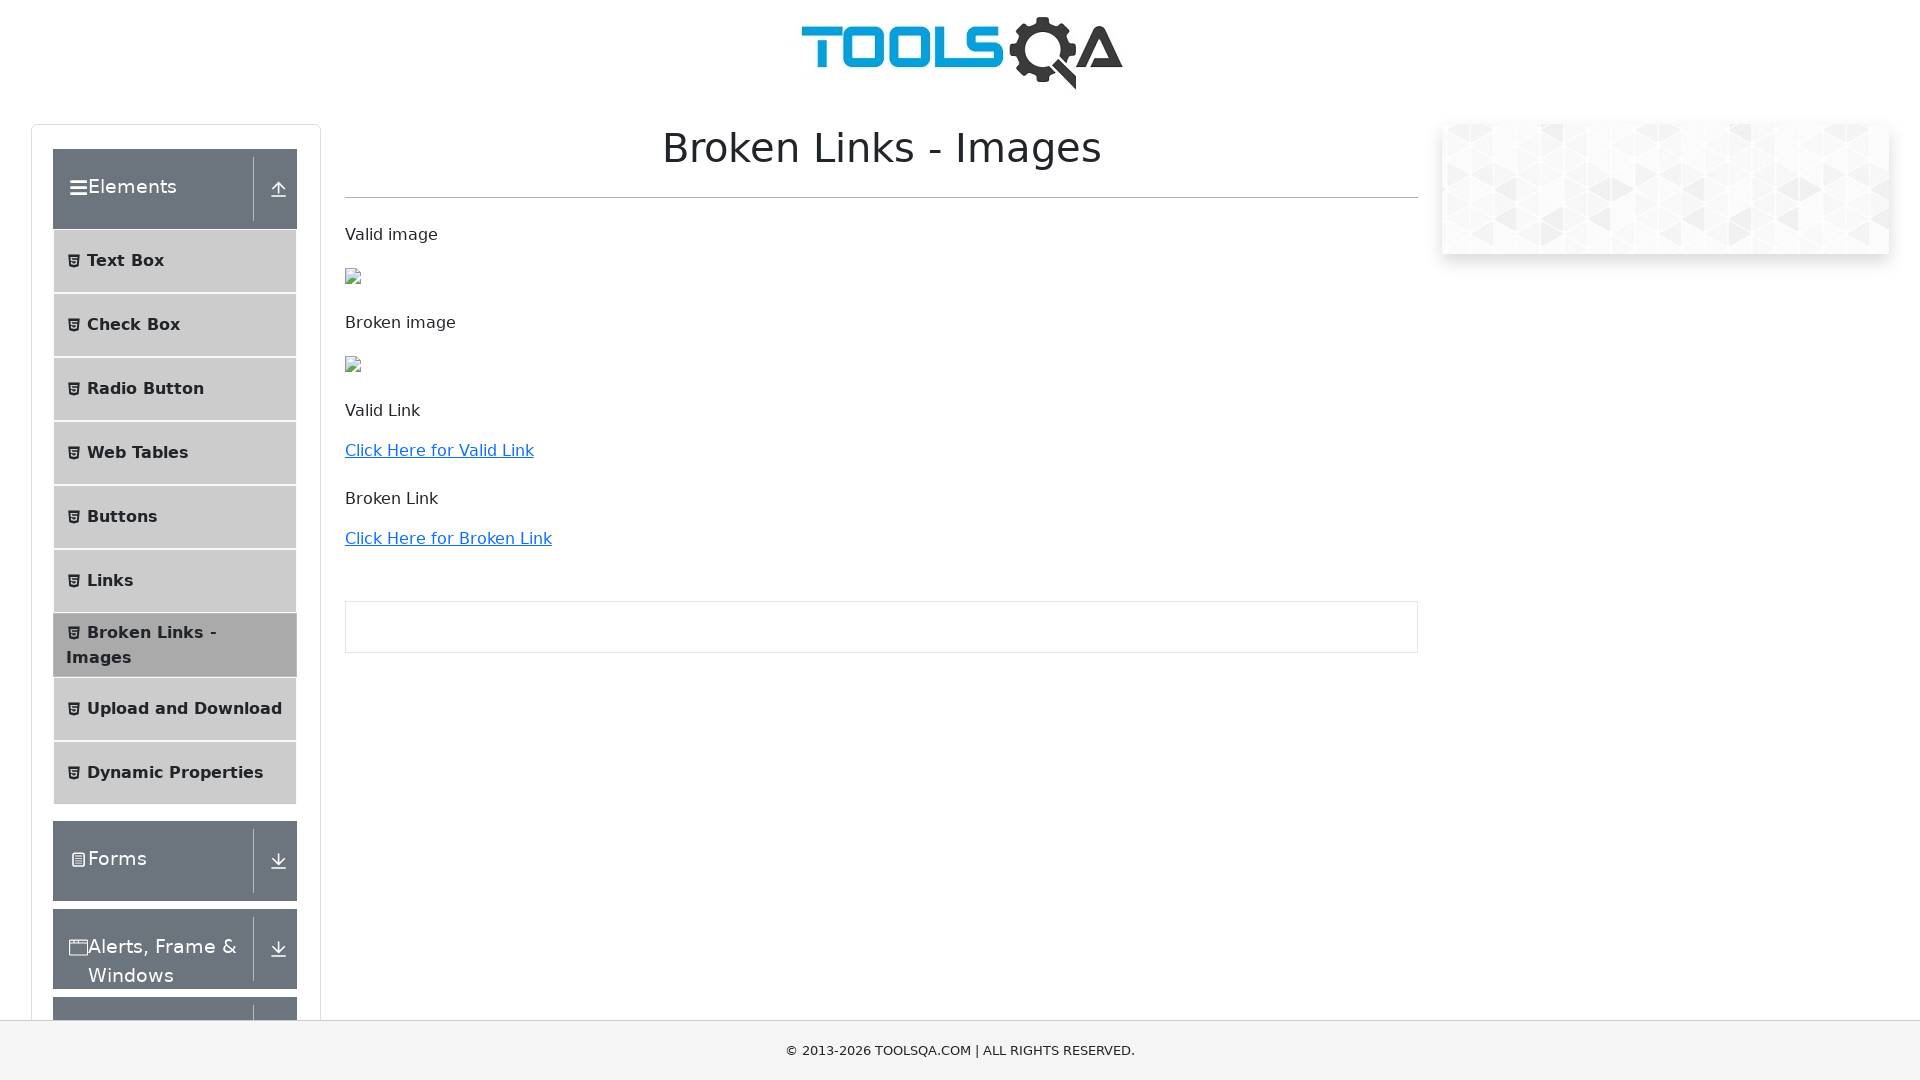

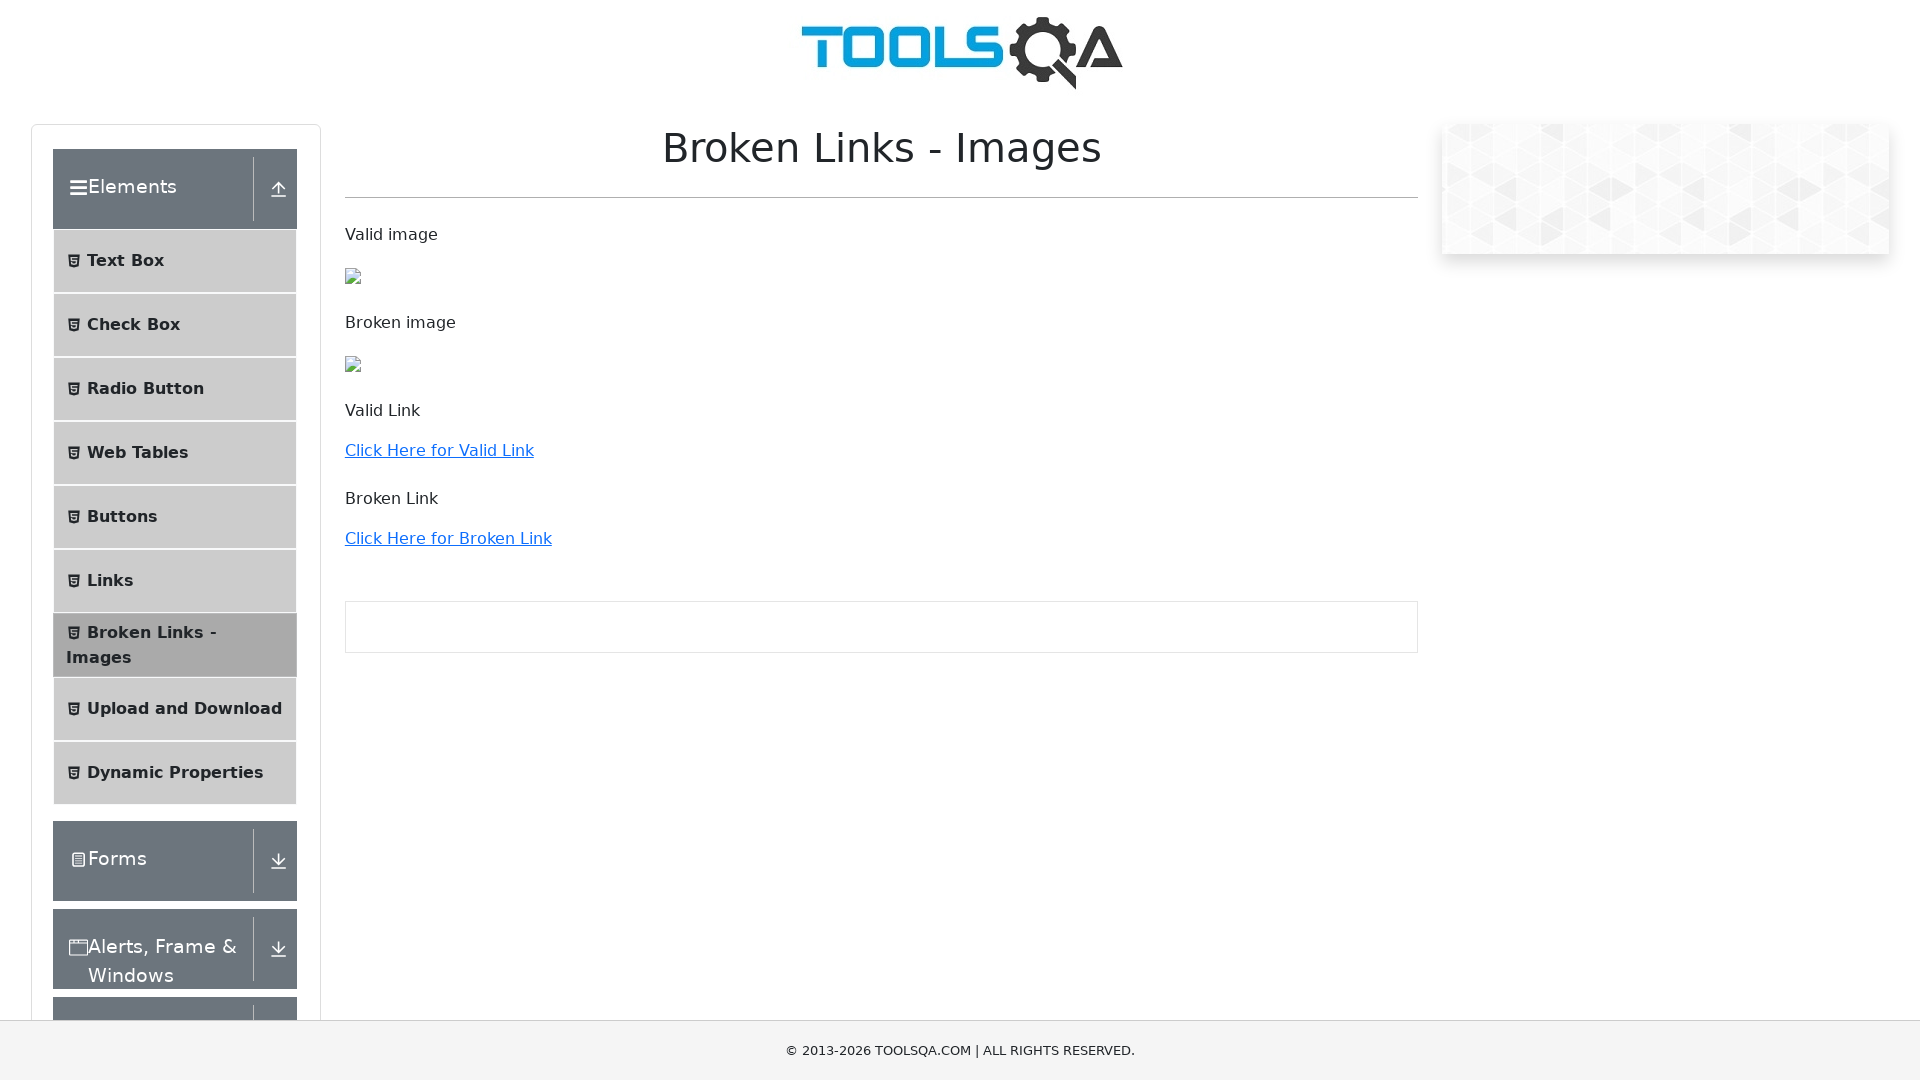